Tests the gender checkbox functionality on a form by selecting all three checkboxes (Male, Female, Prefer not to say), verifying they are selected, then unchecking one, and finally submitting the form.

Starting URL: https://formy-project.herokuapp.com/form

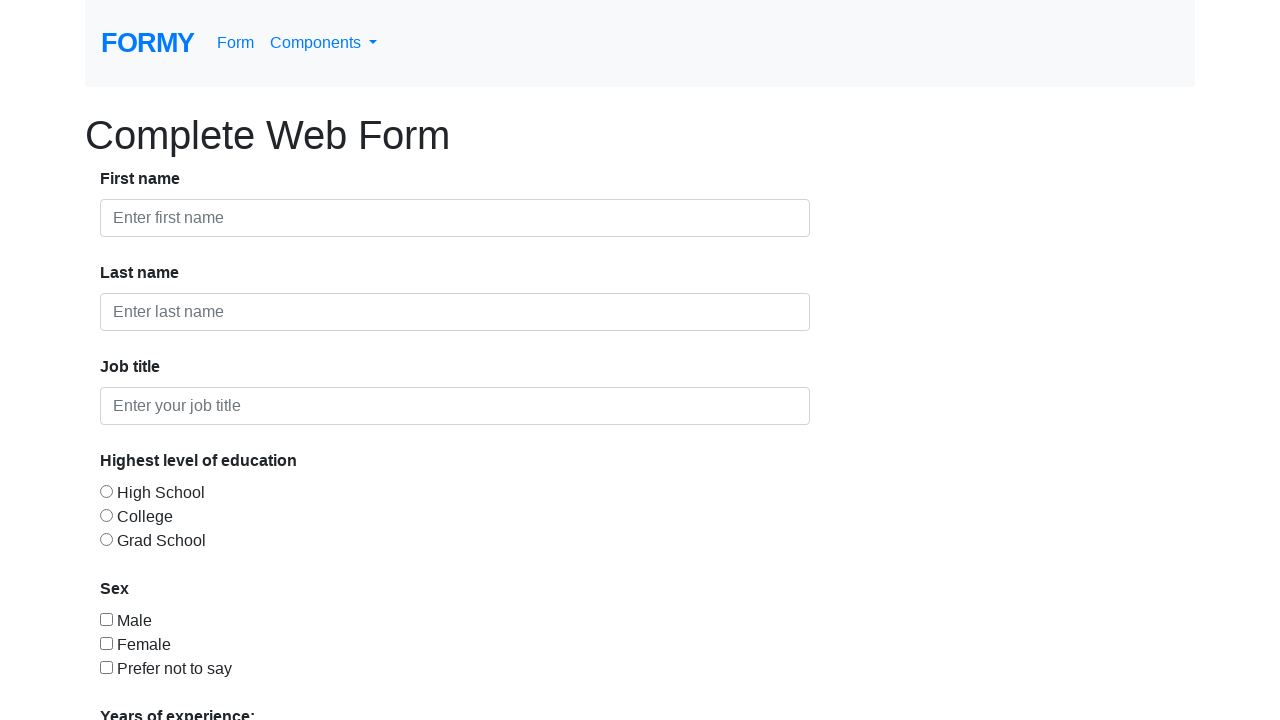

Clicked the 'Male' checkbox at (106, 619) on #checkbox-1
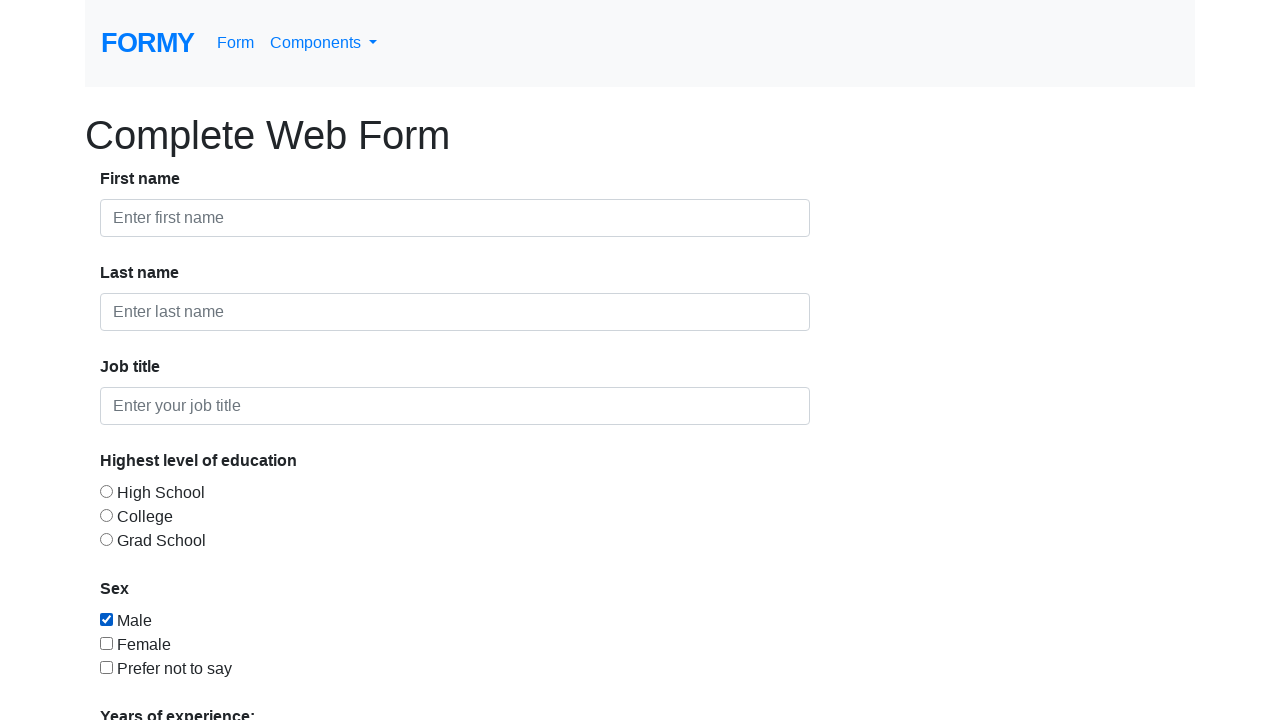

Verified 'Male' checkbox is checked
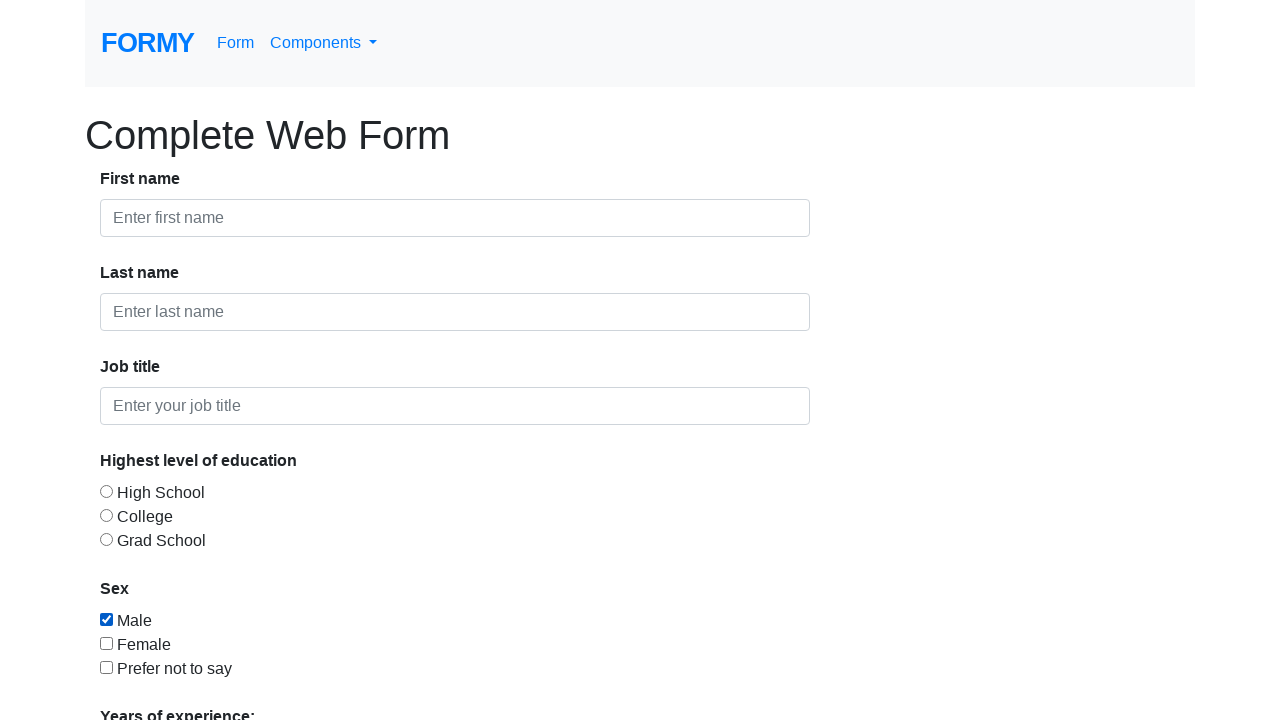

Clicked the 'Female' checkbox at (106, 643) on #checkbox-2
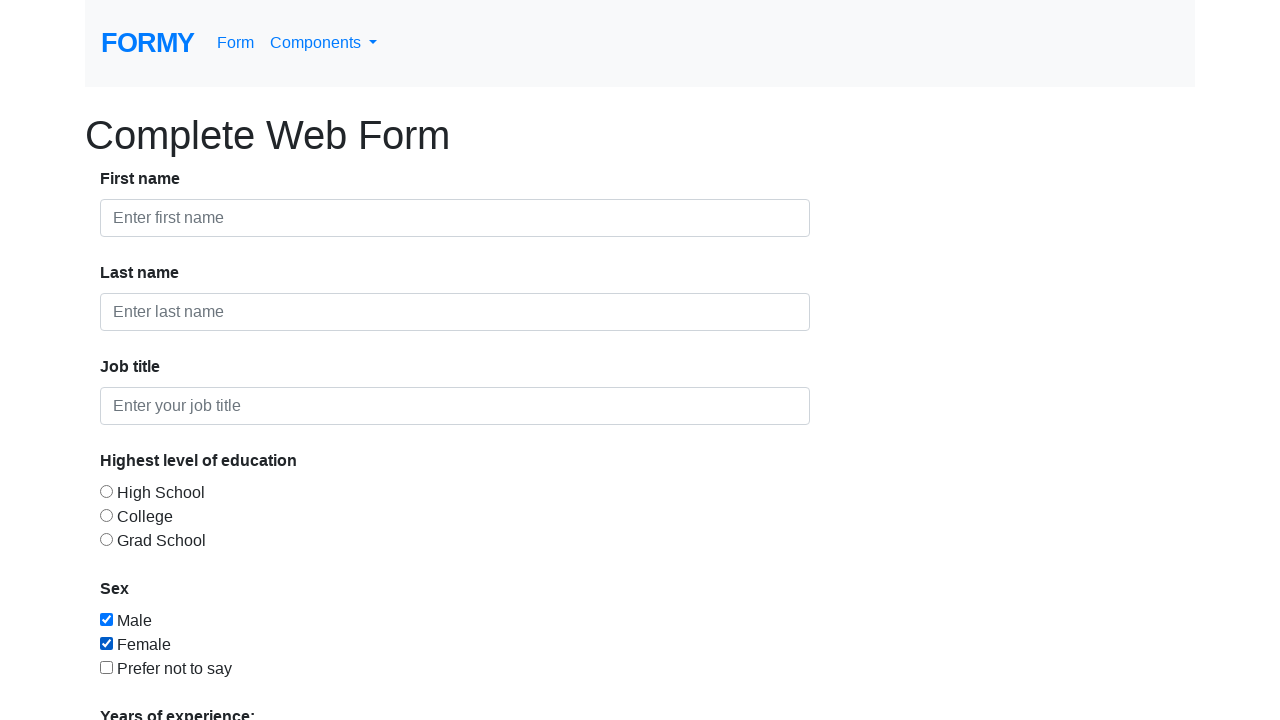

Verified 'Female' checkbox is checked
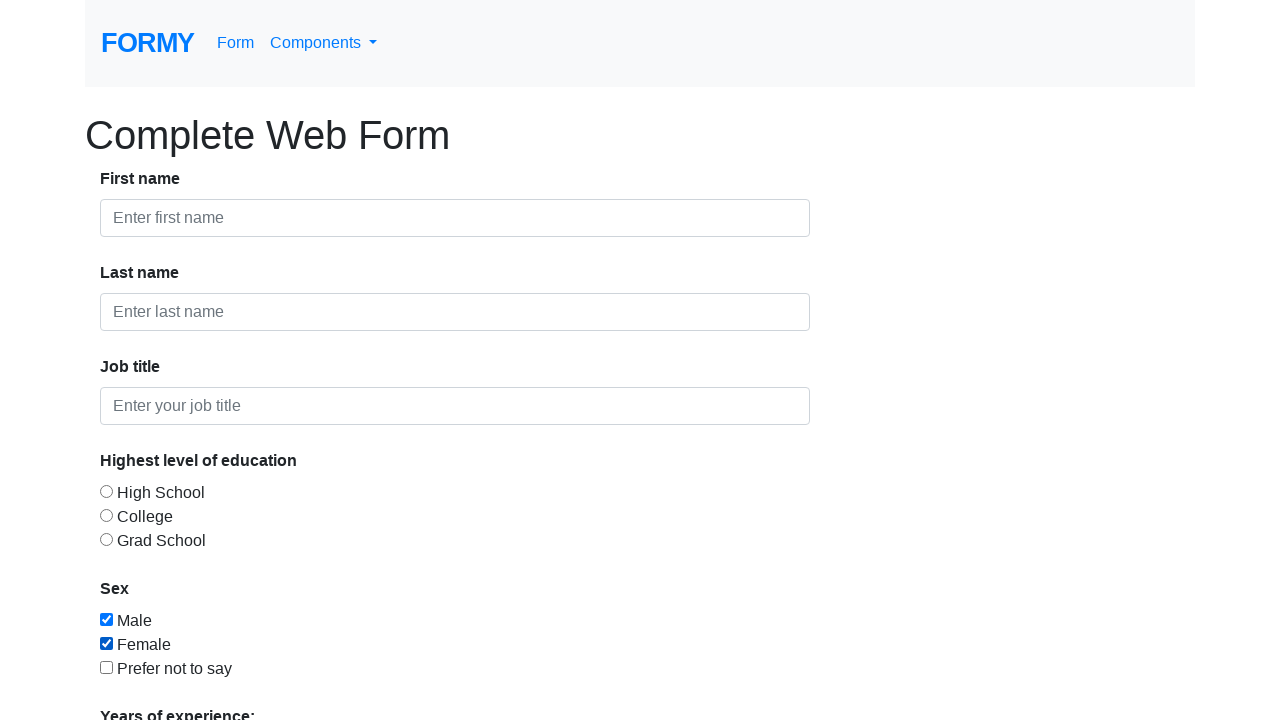

Clicked the 'Prefer not to say' checkbox at (106, 667) on #checkbox-3
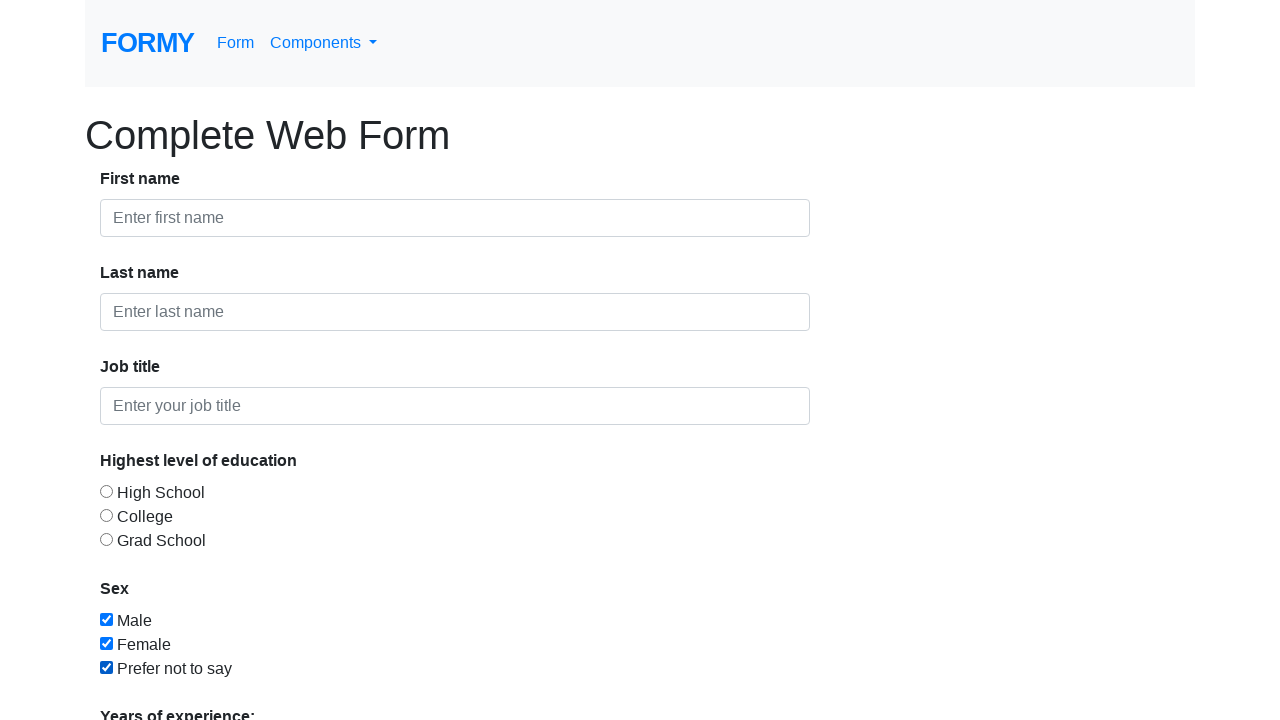

Verified 'Prefer not to say' checkbox is checked
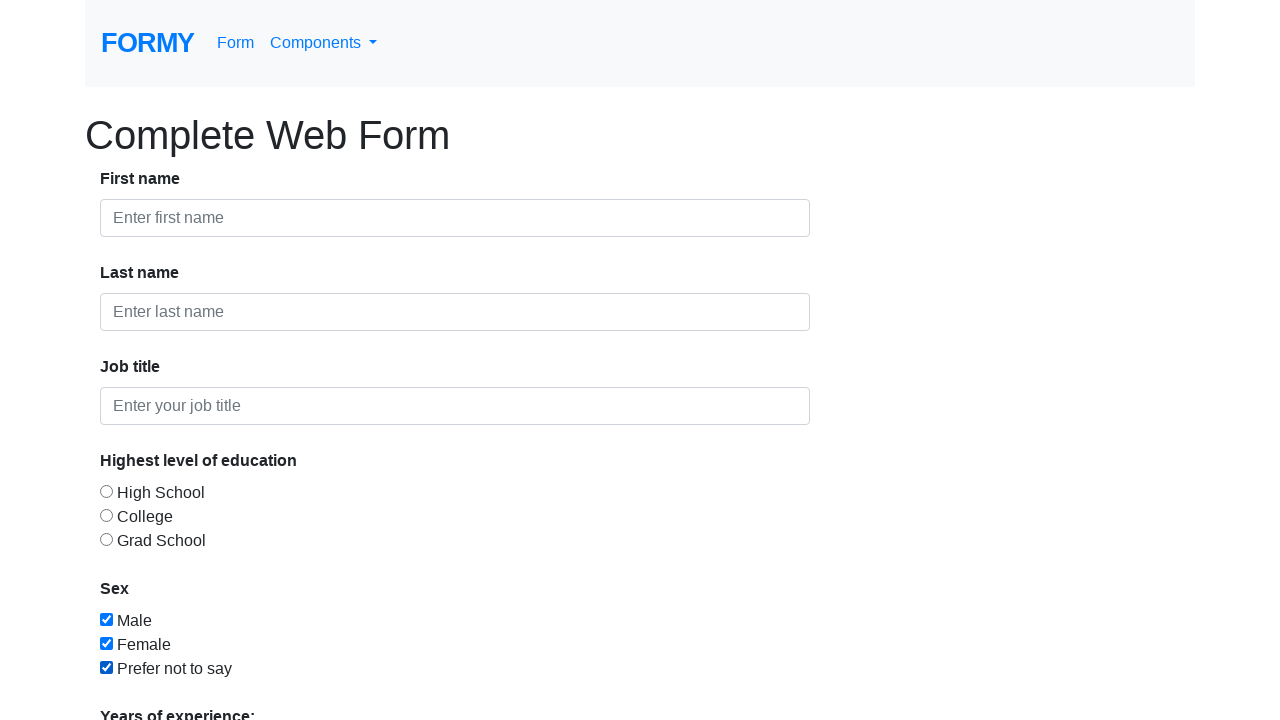

Unchecked the 'Male' checkbox at (106, 619) on #checkbox-1
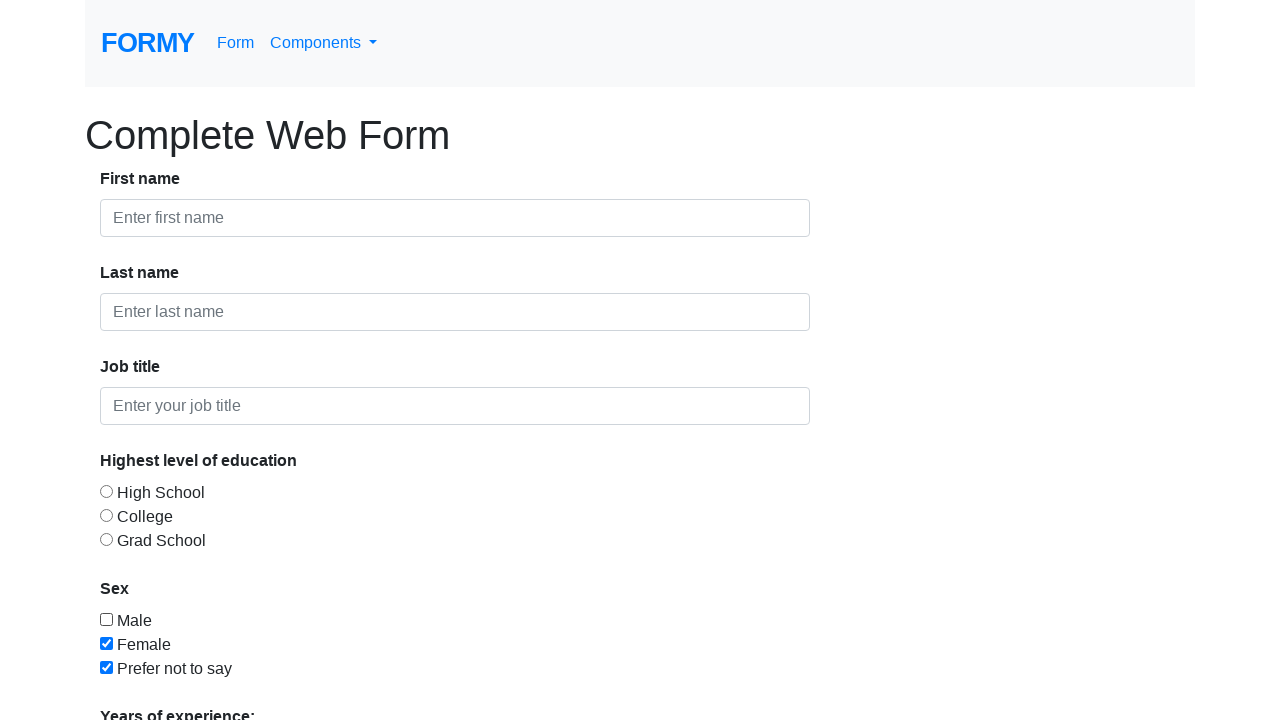

Verified 'Male' checkbox is unchecked
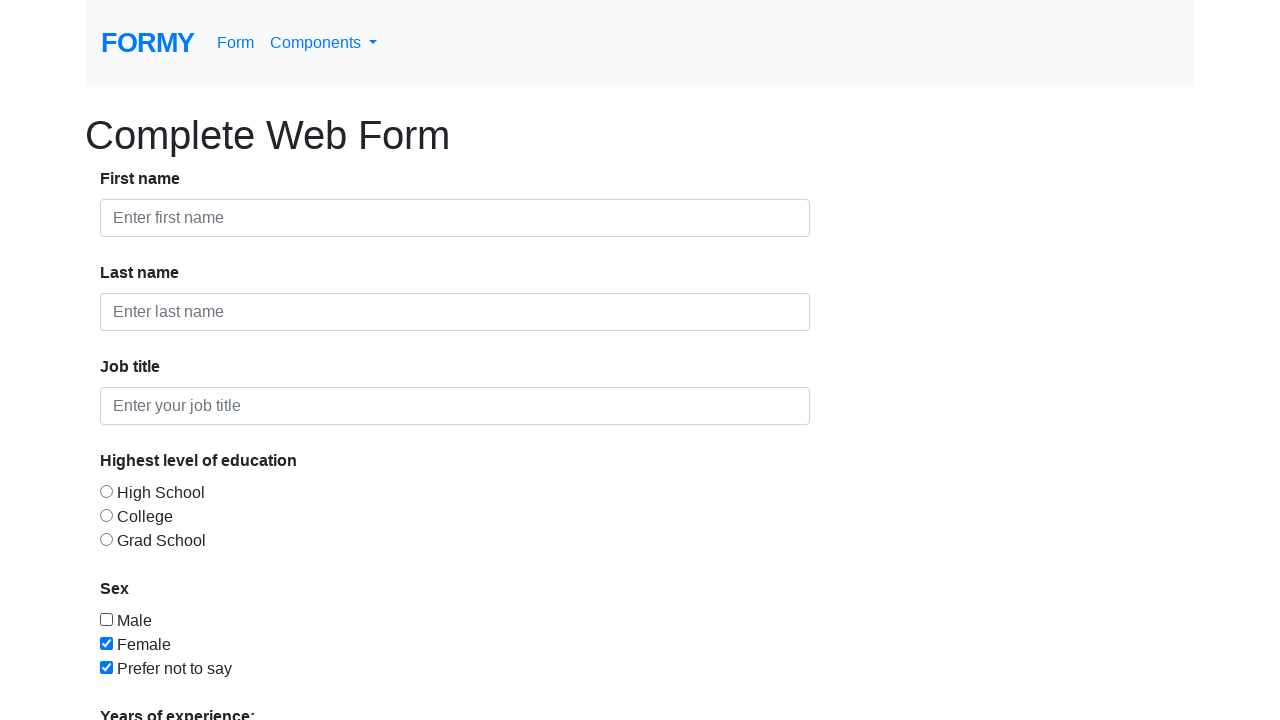

Clicked the submit button to submit the form at (148, 680) on .btn.btn-lg.btn-primary
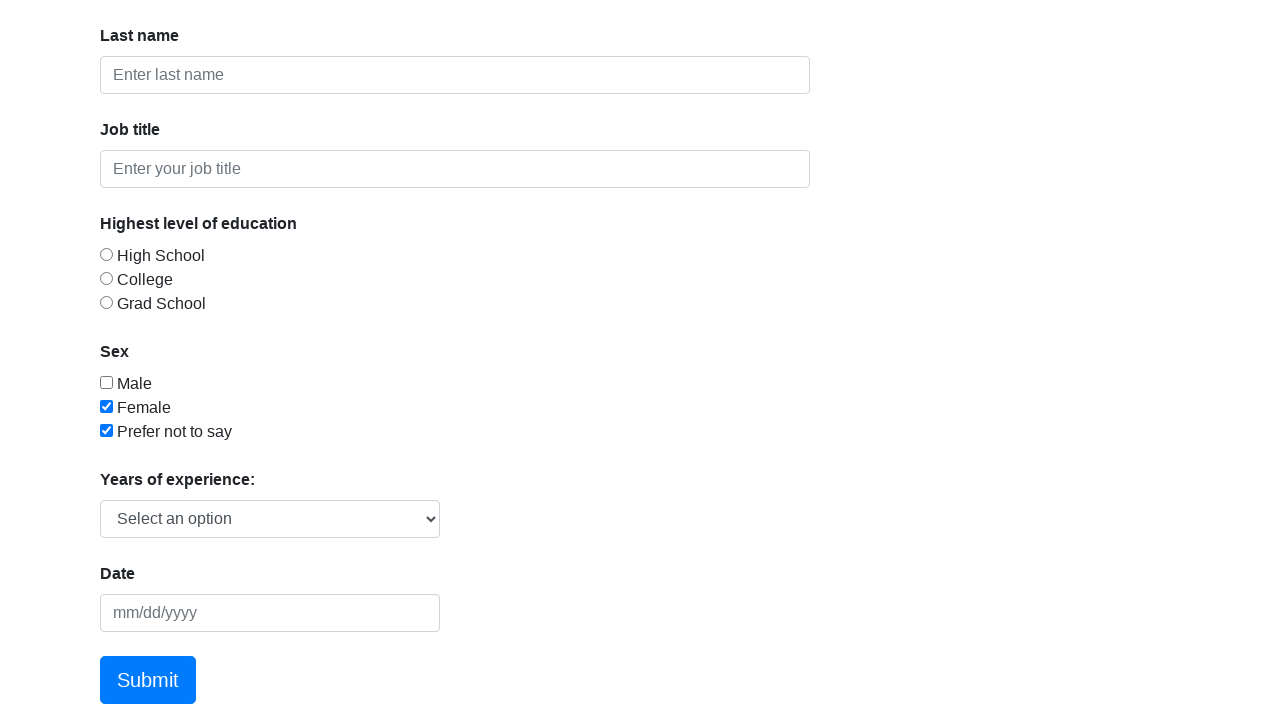

Form submission completed and page loaded
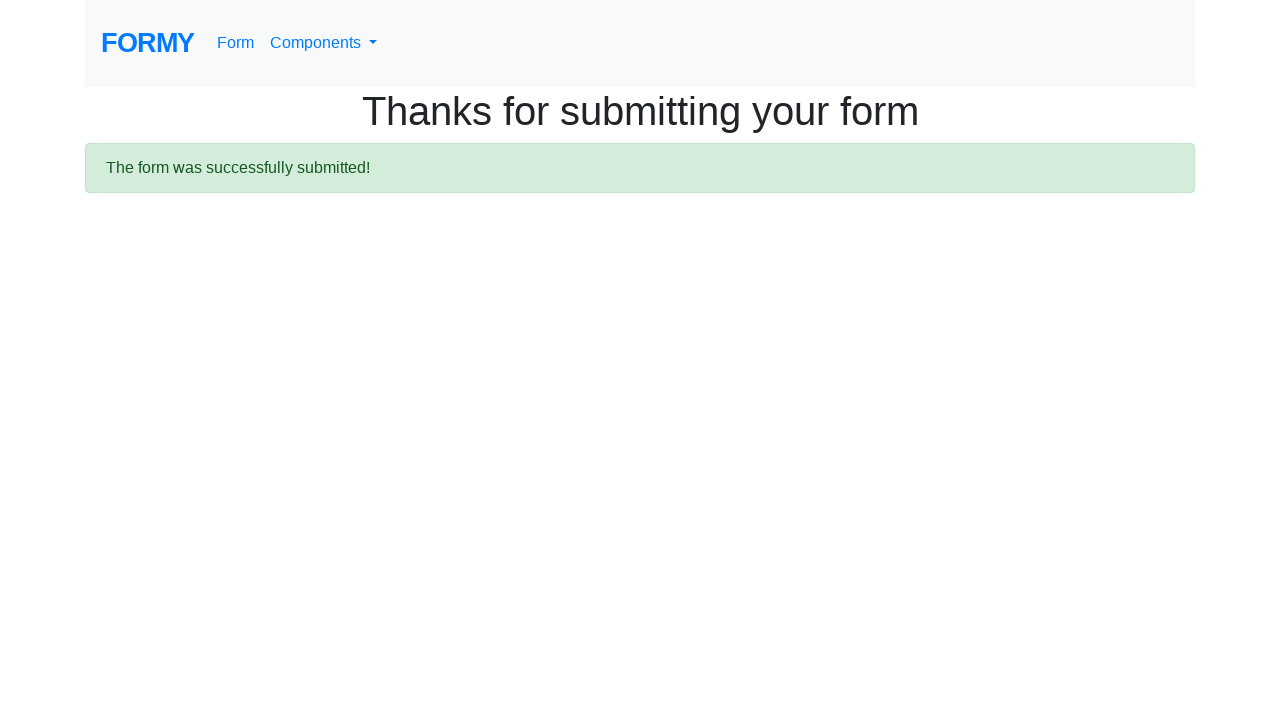

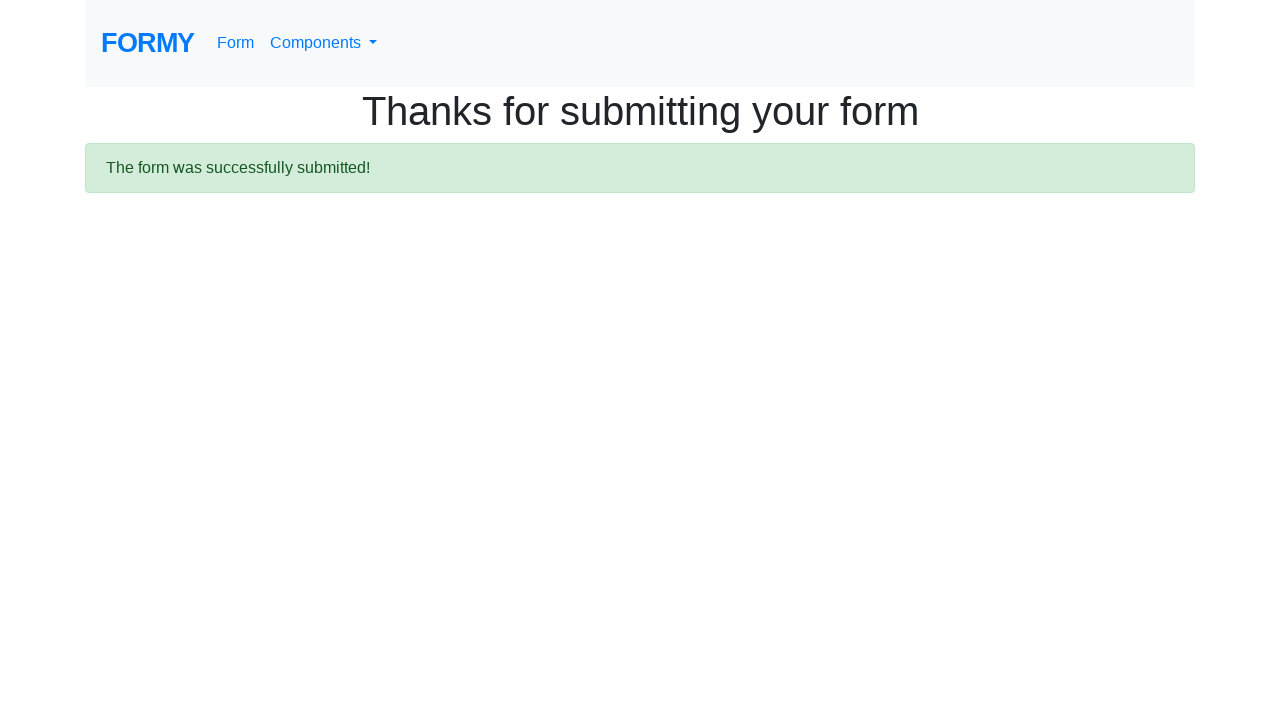